Tests drag and drop functionality by dragging an element from a source position and dropping it onto a target element

Starting URL: http://jqueryui.com/resources/demos/droppable/default.html

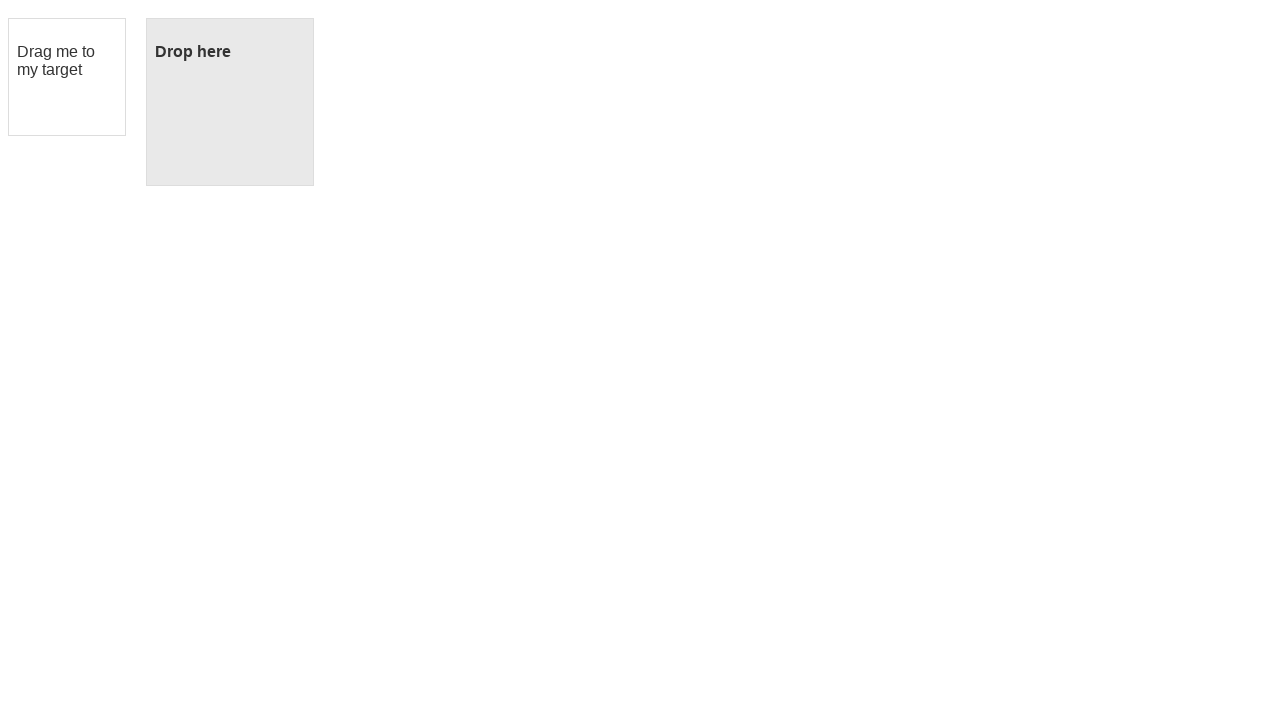

Navigated to jQuery UI droppable demo page
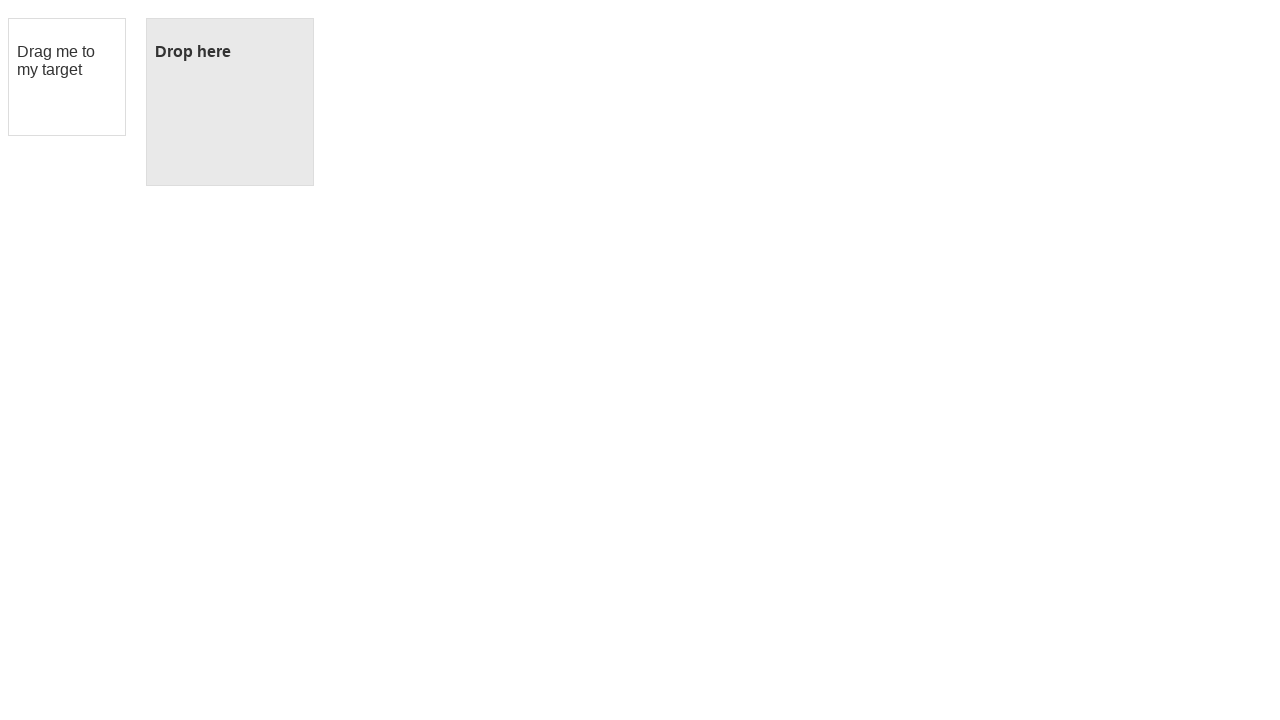

Located the draggable source element
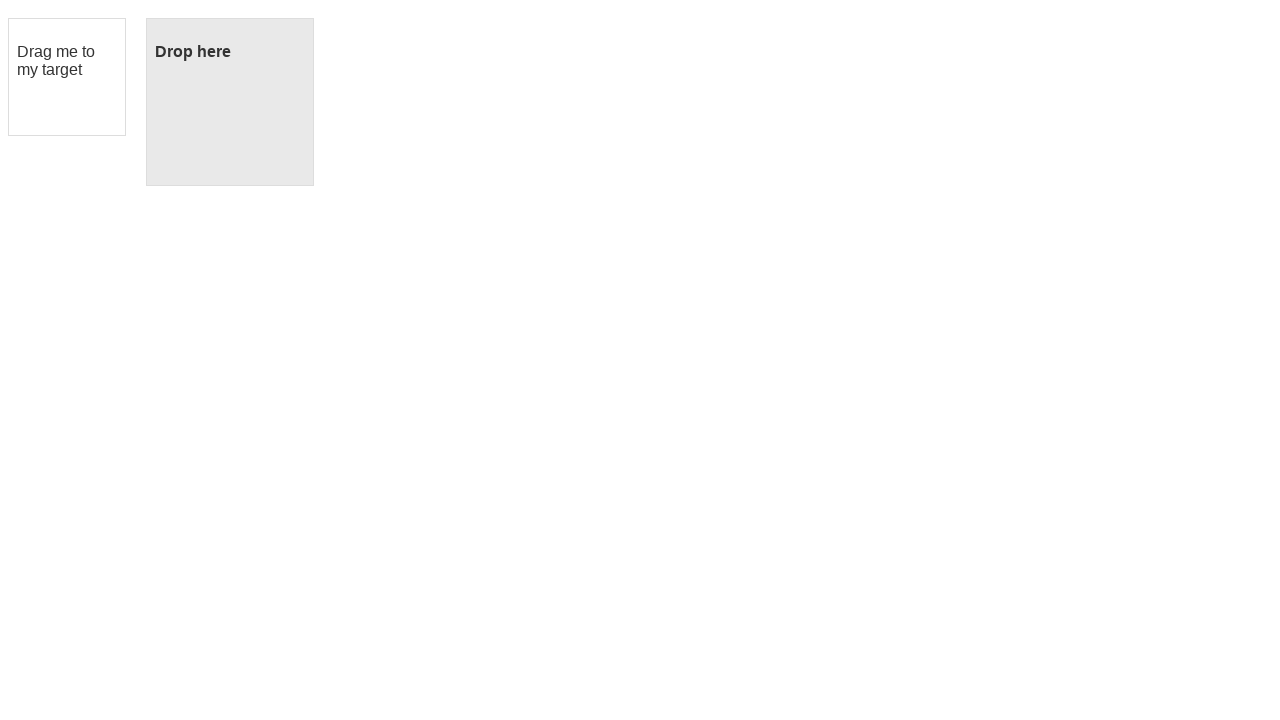

Located the droppable target element
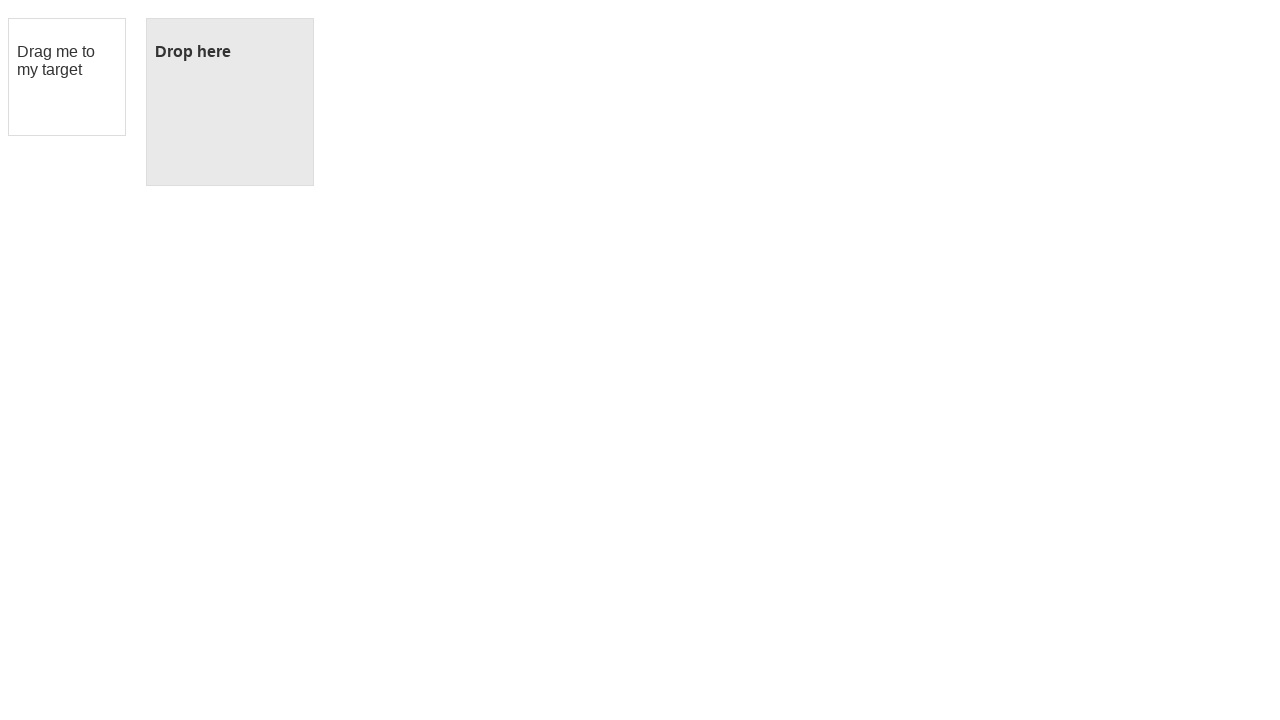

Dragged source element and dropped it onto target element at (230, 102)
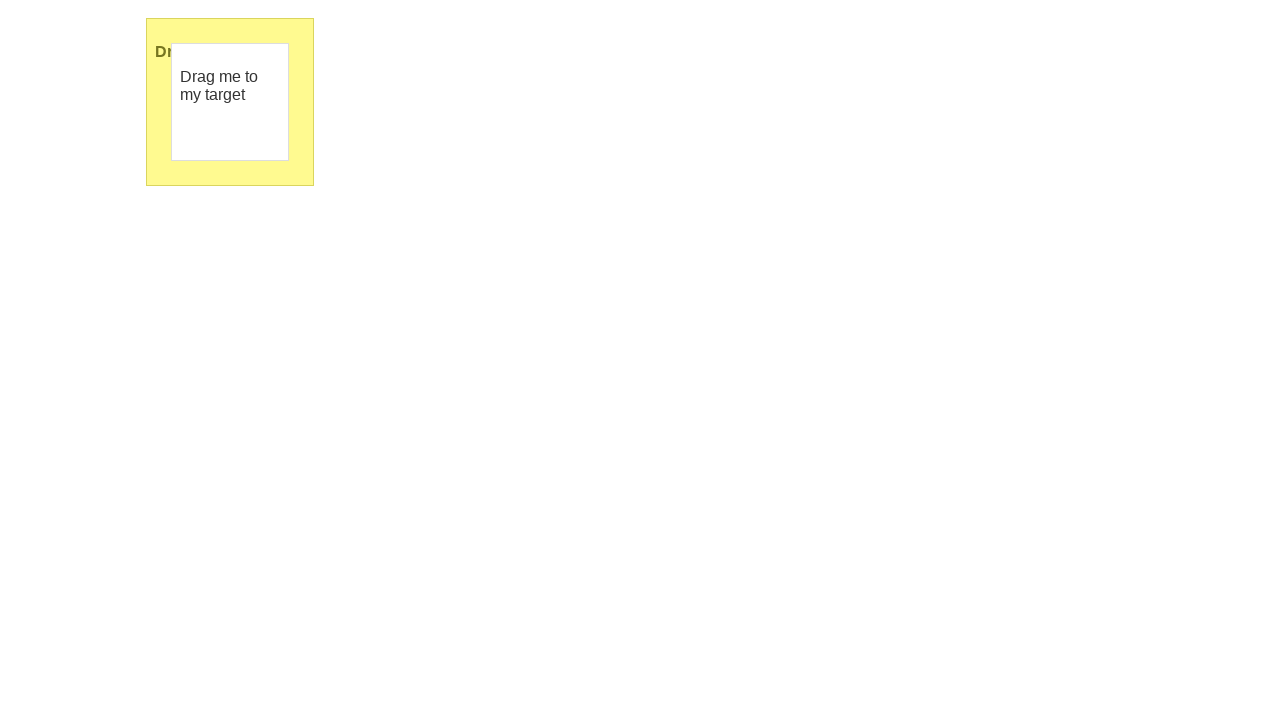

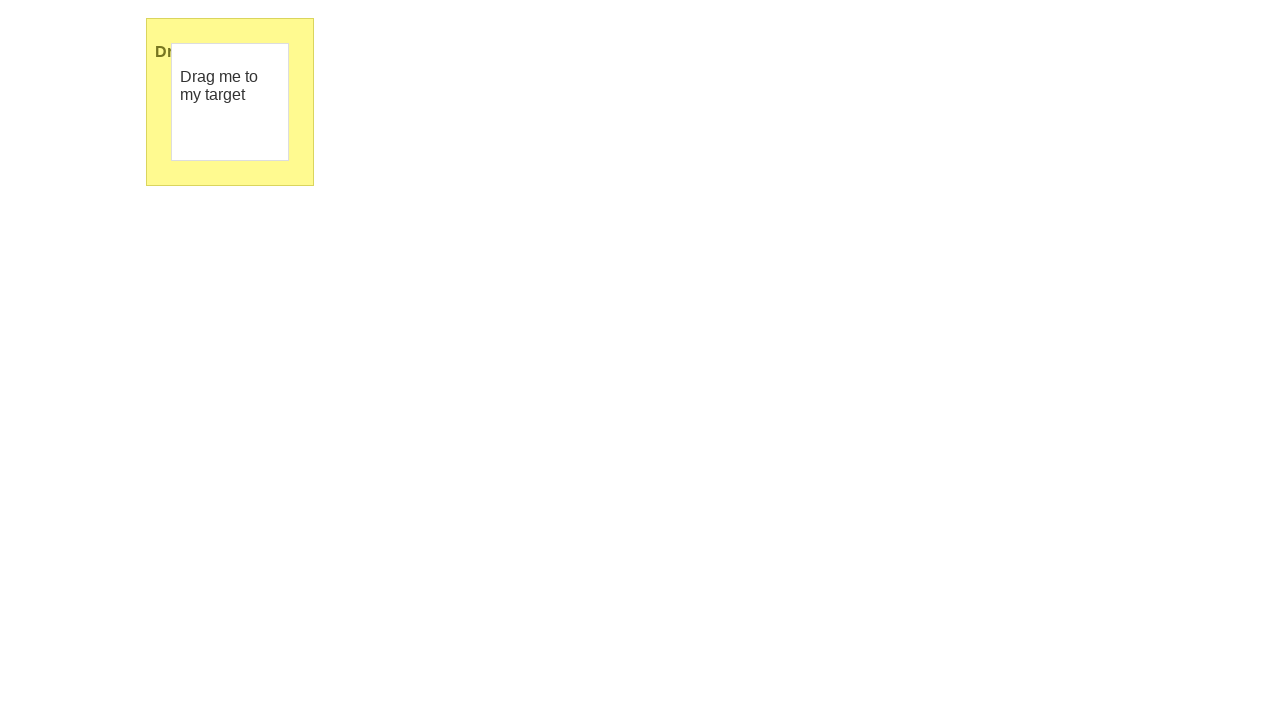